Tests navigation from the computers category page to the notebooks subcategory by clicking the notebooks link

Starting URL: https://shop.by/kompyutery/

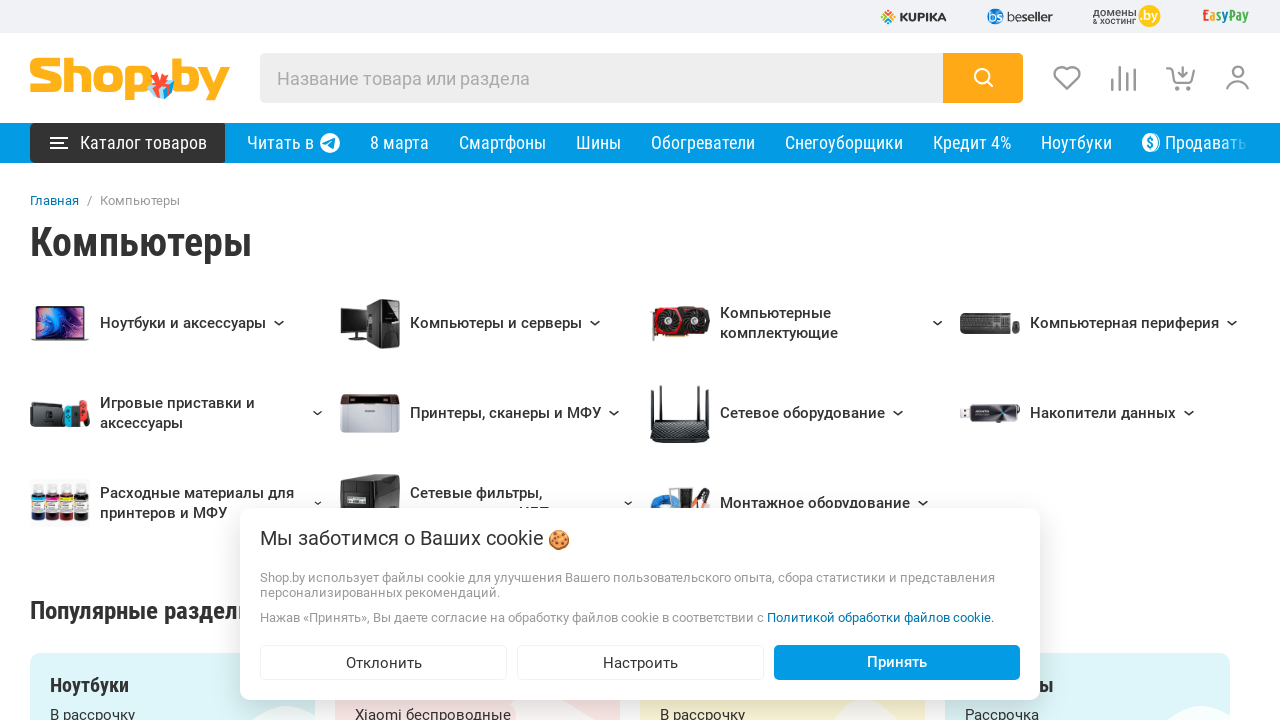

Clicked on Notebooks (Ноутбуки) link in computers category at (1076, 142) on a:has-text('Ноутбуки')
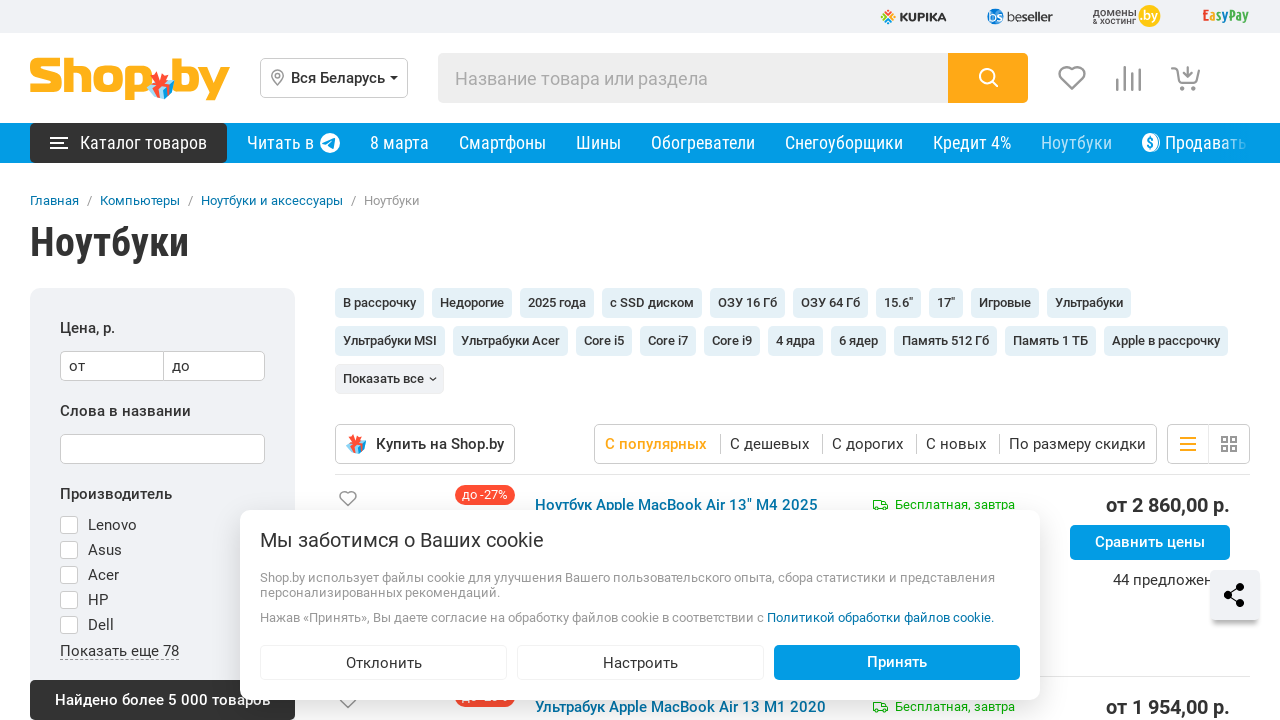

Waited for page to load after navigating to notebooks subcategory
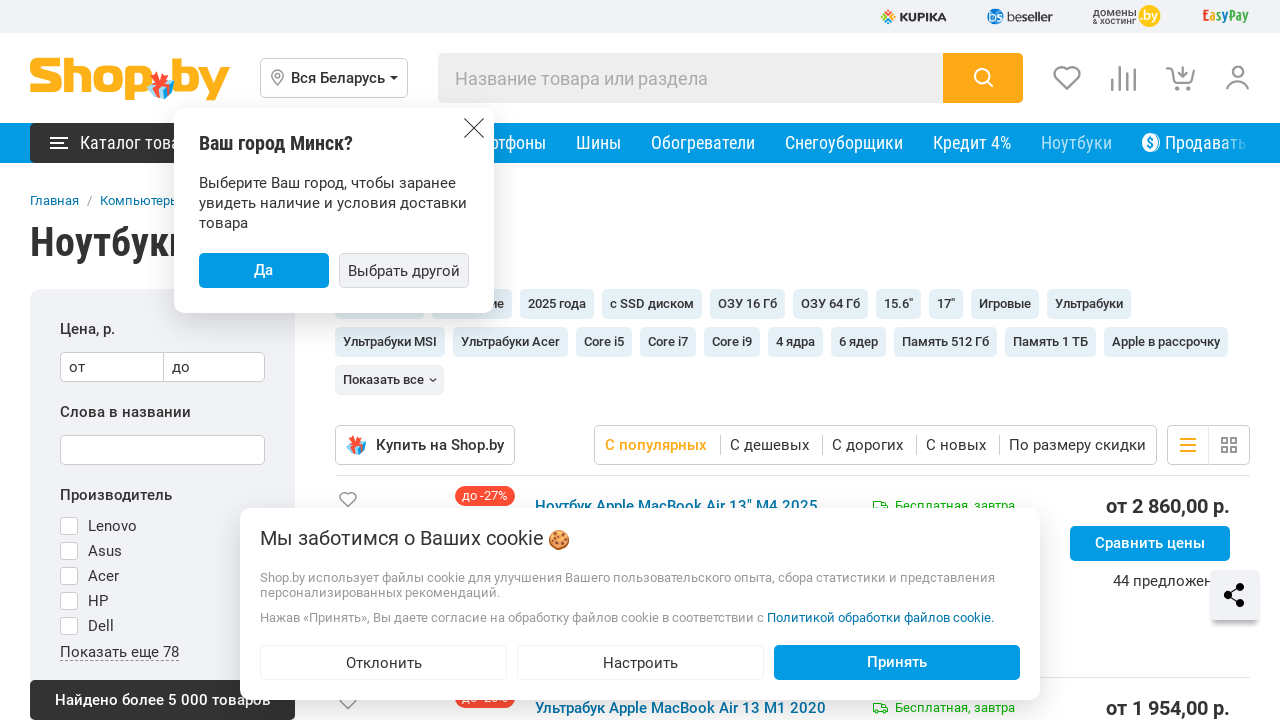

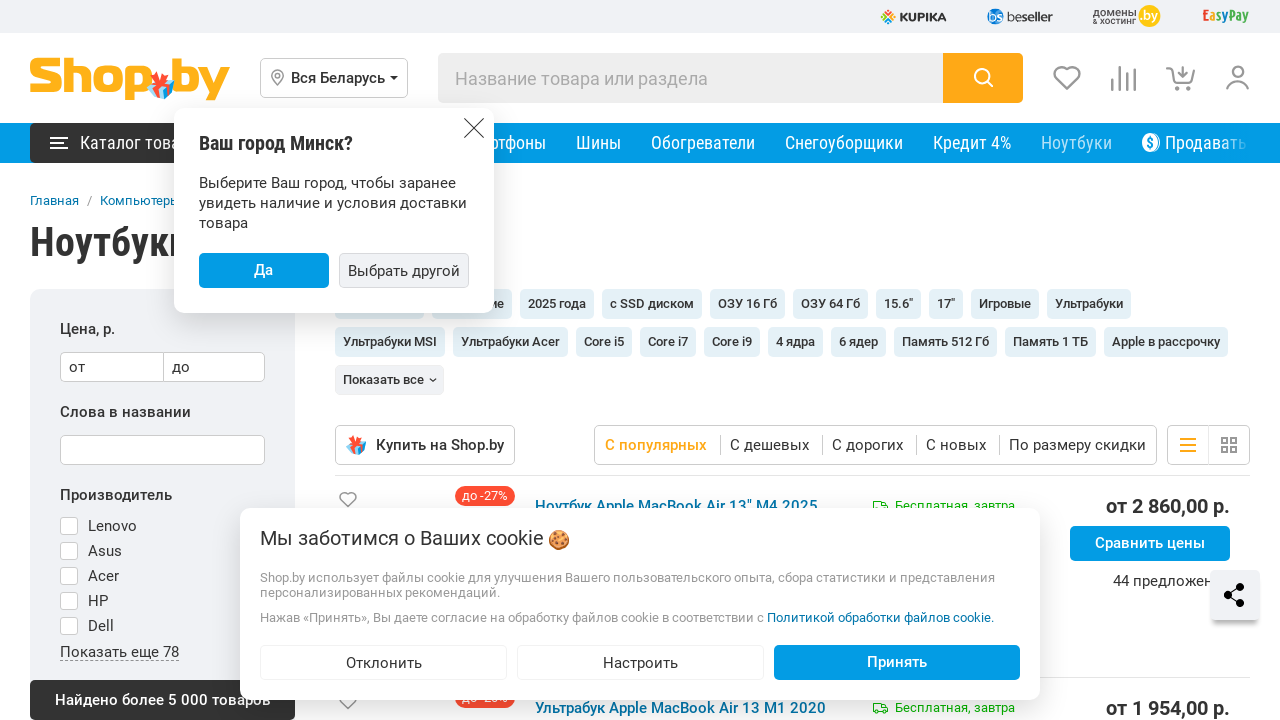